Navigates to Overleaf homepage and scrolls down the page multiple times to view content below the fold.

Starting URL: https://overleaf.com/

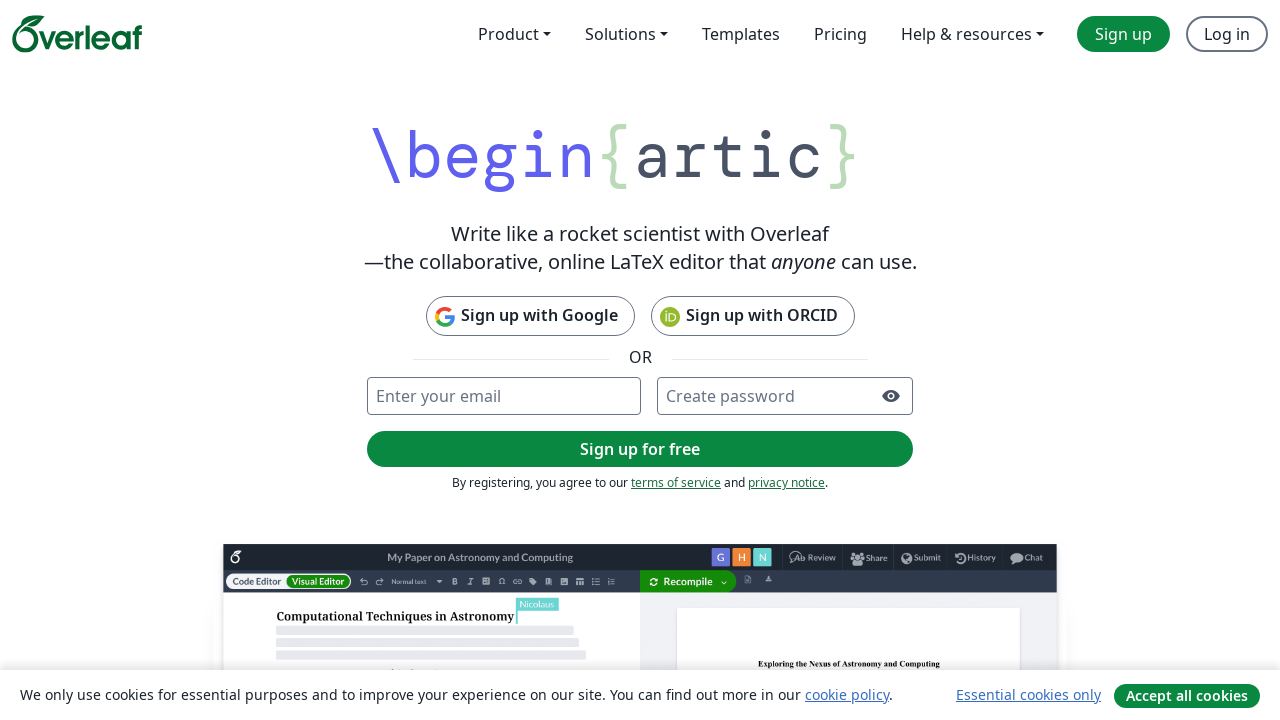

Navigated to Overleaf homepage
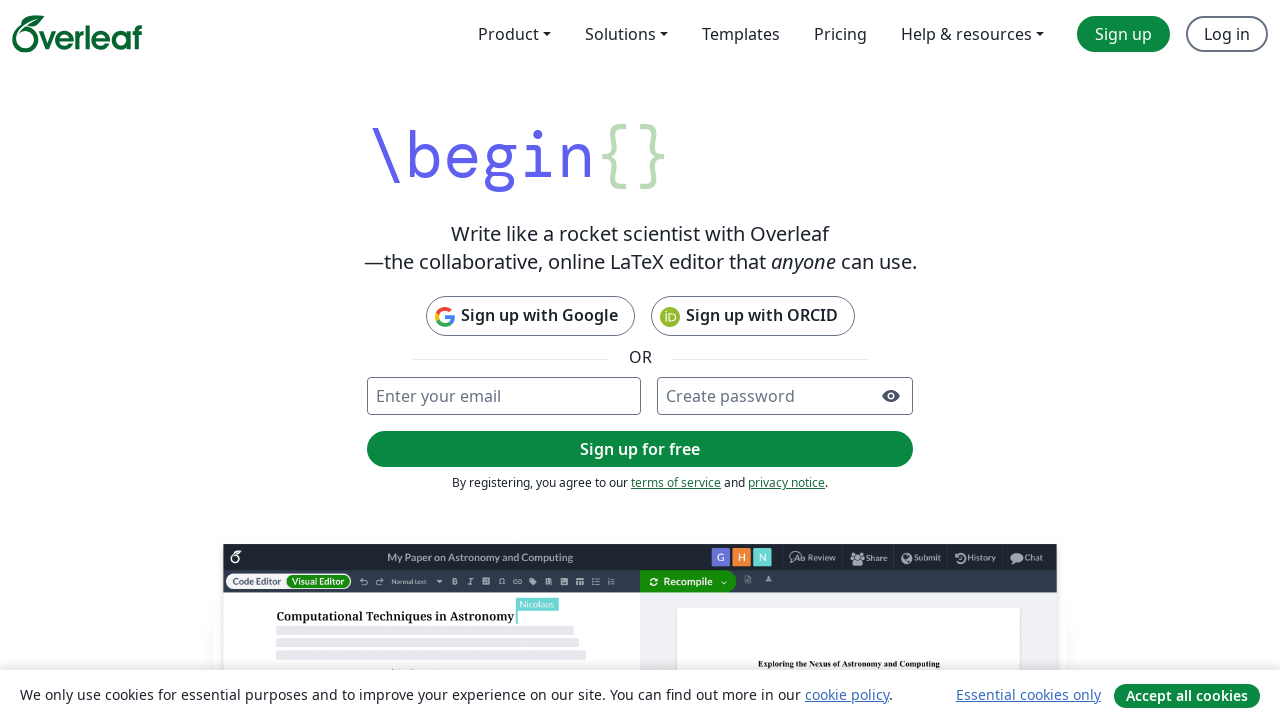

Waited for page to reach networkidle state
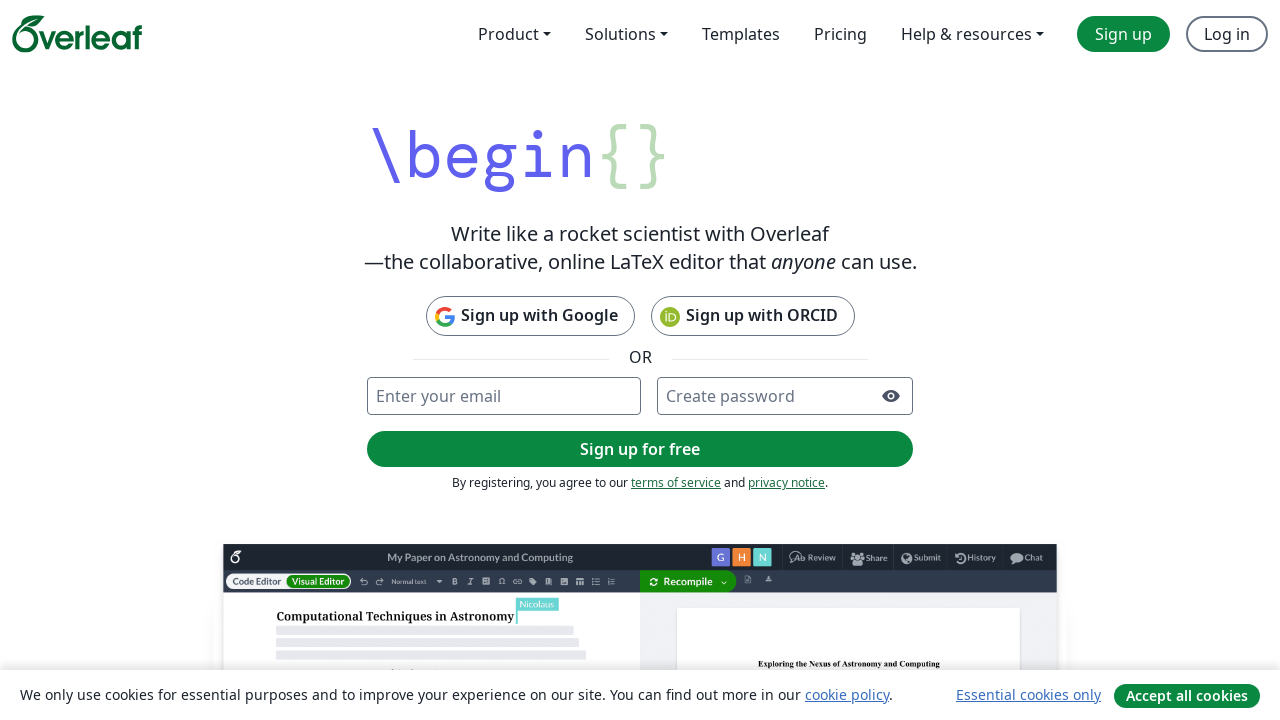

Scrolled down 1000px (first scroll)
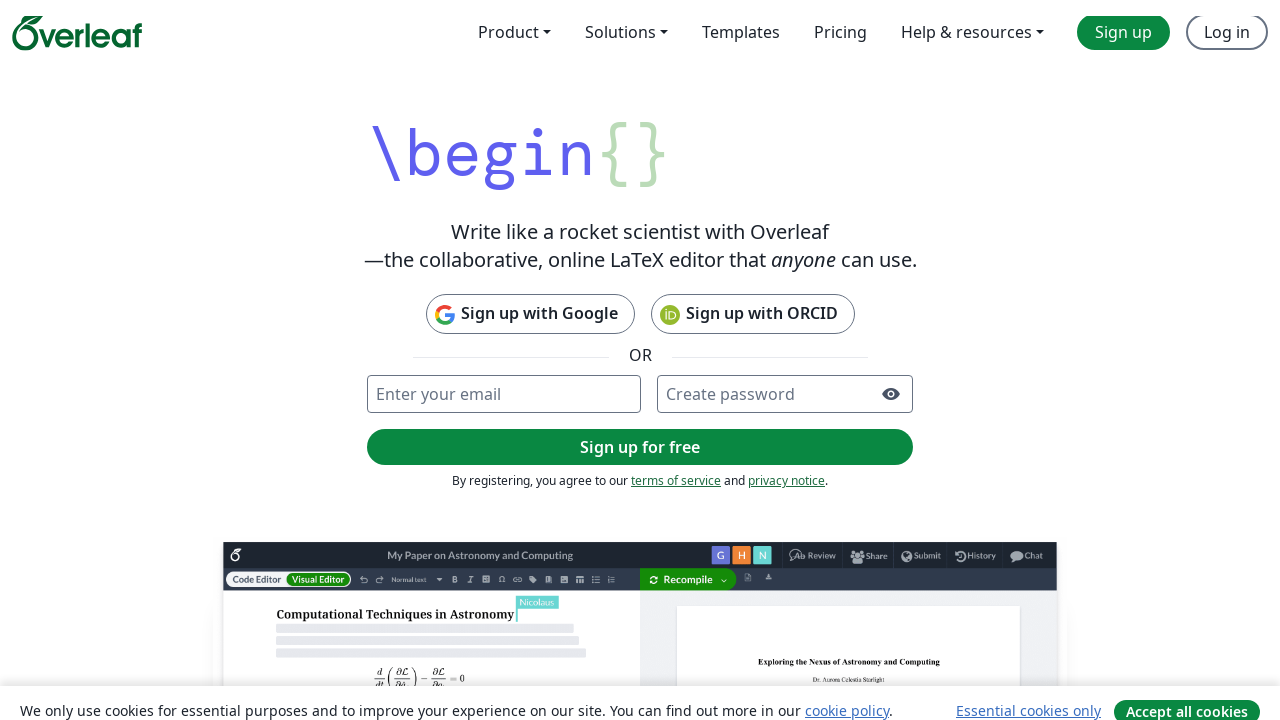

Waited 1000ms for content to render
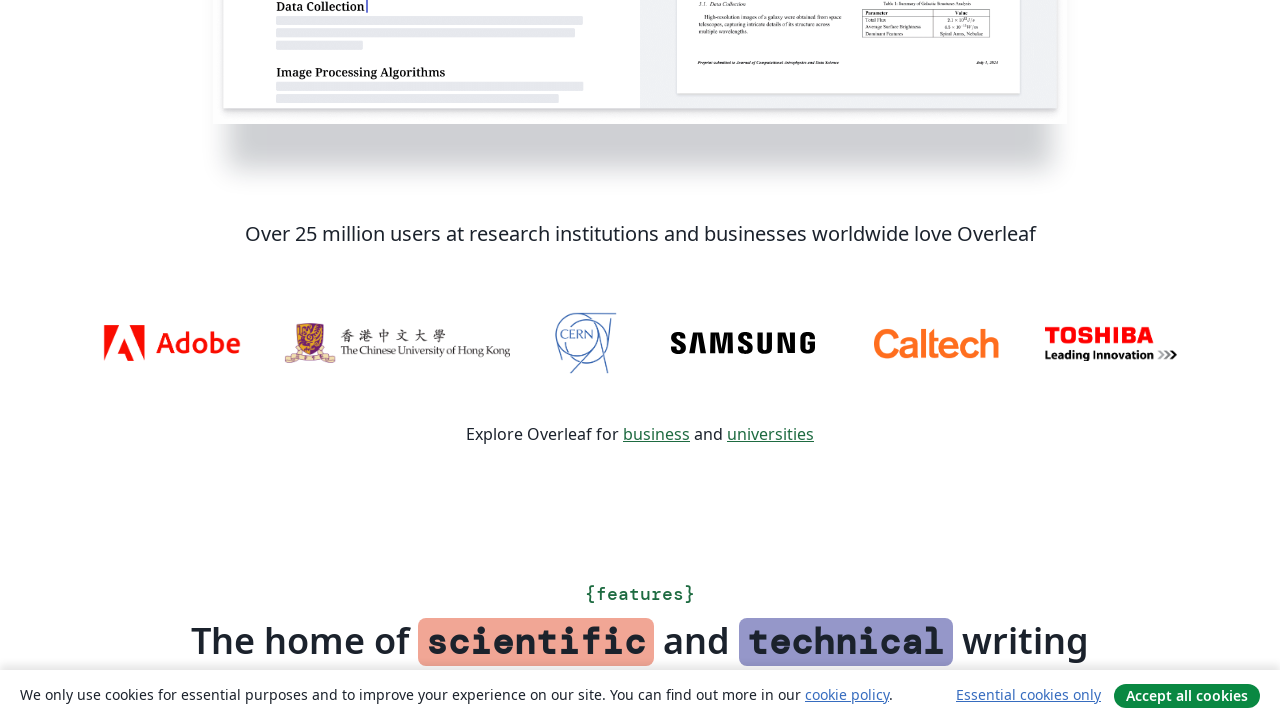

Scrolled down 1000px (second scroll)
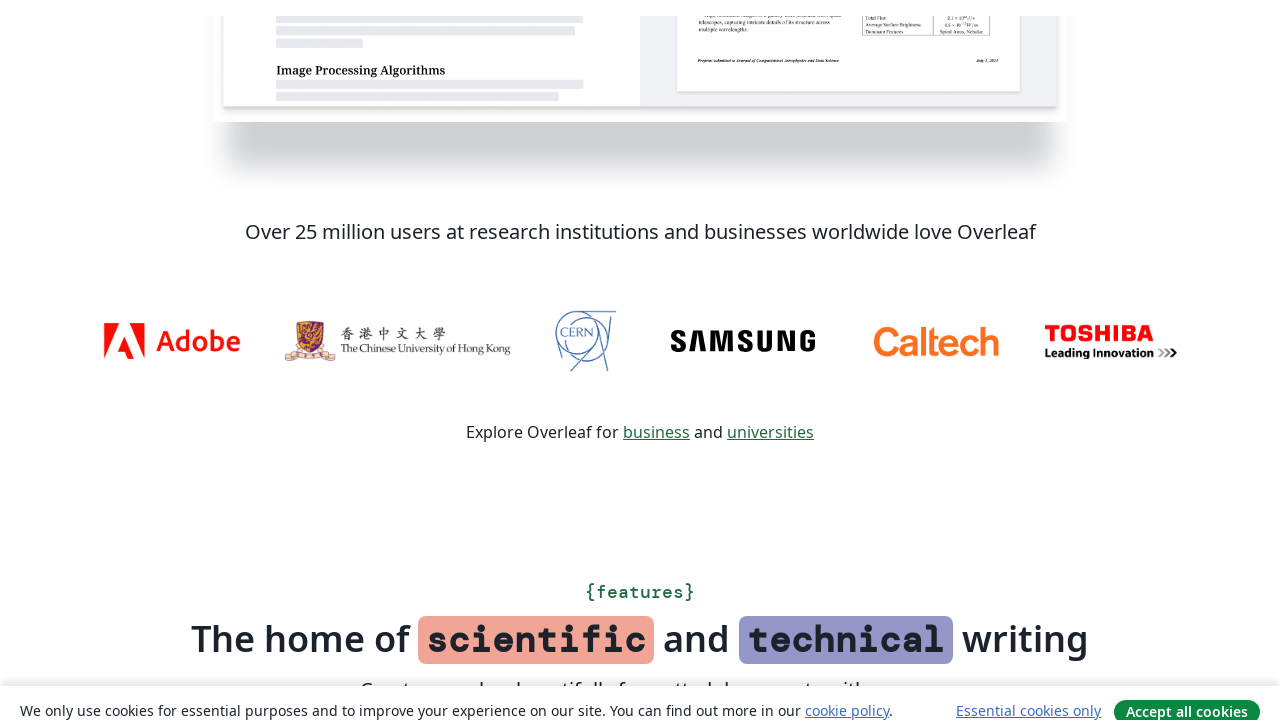

Waited 1000ms for content to render
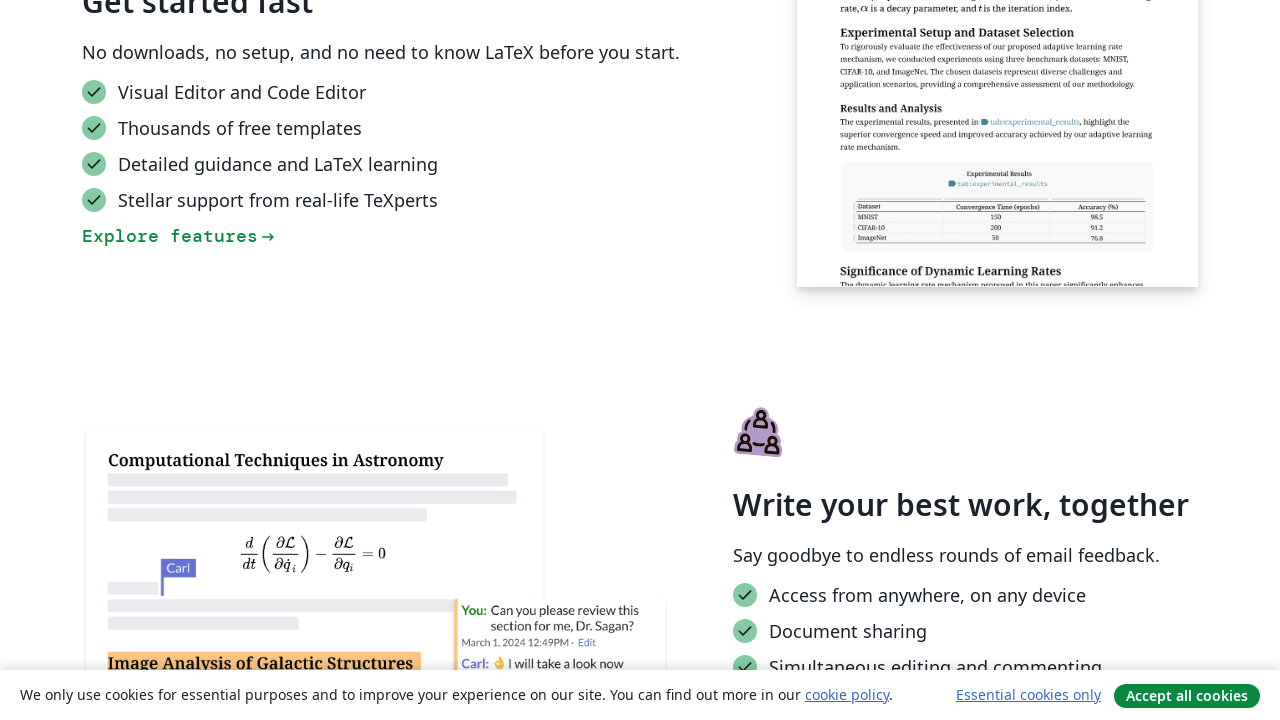

Scrolled down 1000px (third scroll)
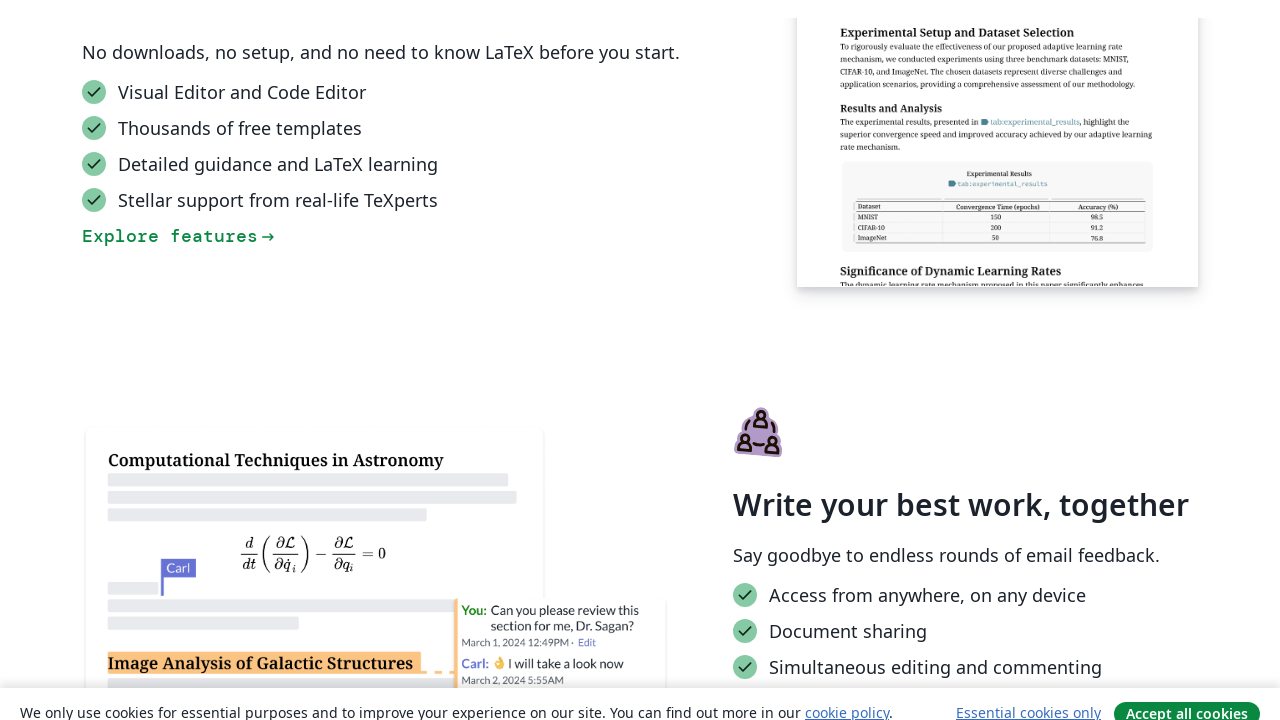

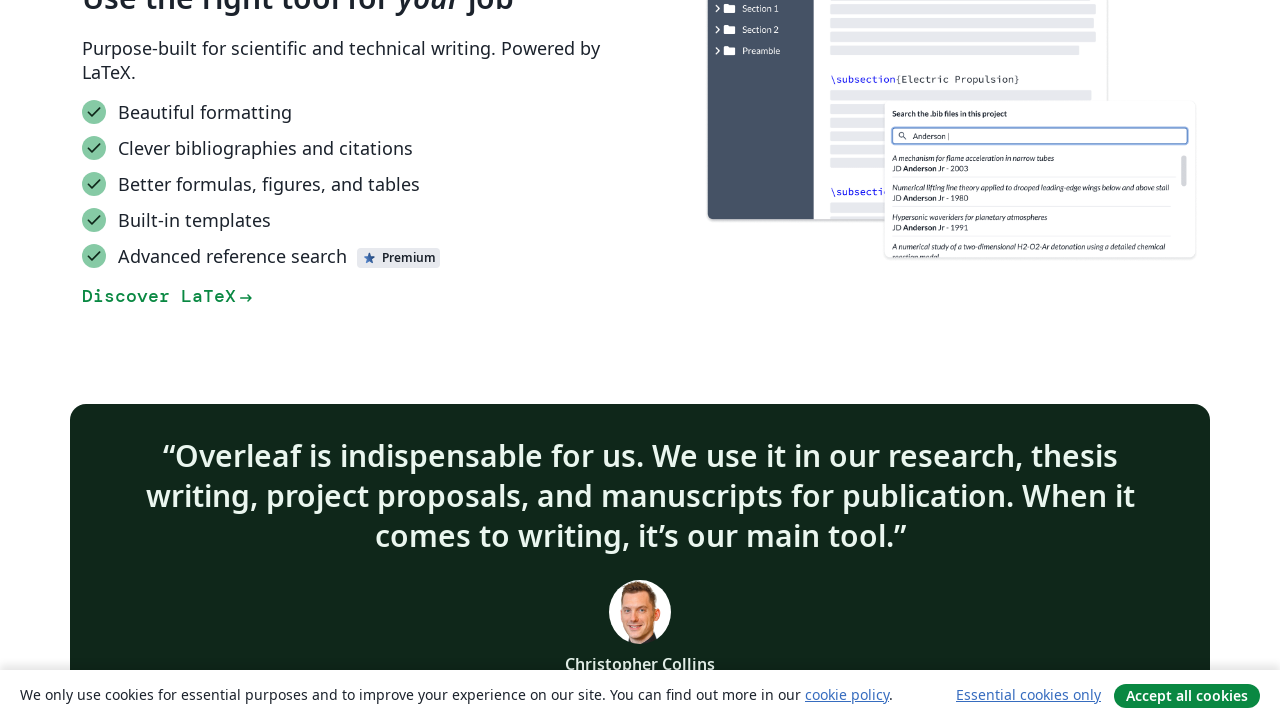